Tests input field by entering a number, clearing it, and entering a different number

Starting URL: http://the-internet.herokuapp.com/inputs

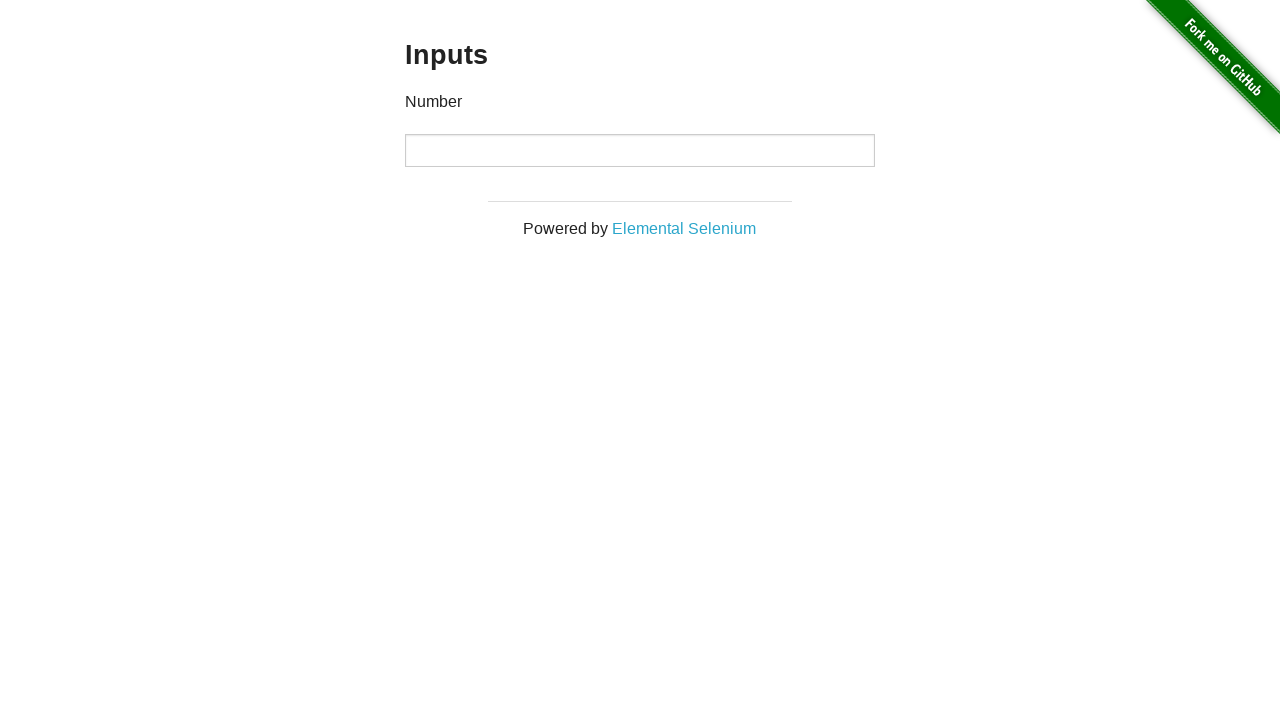

Filled input field with first value '1000' on input
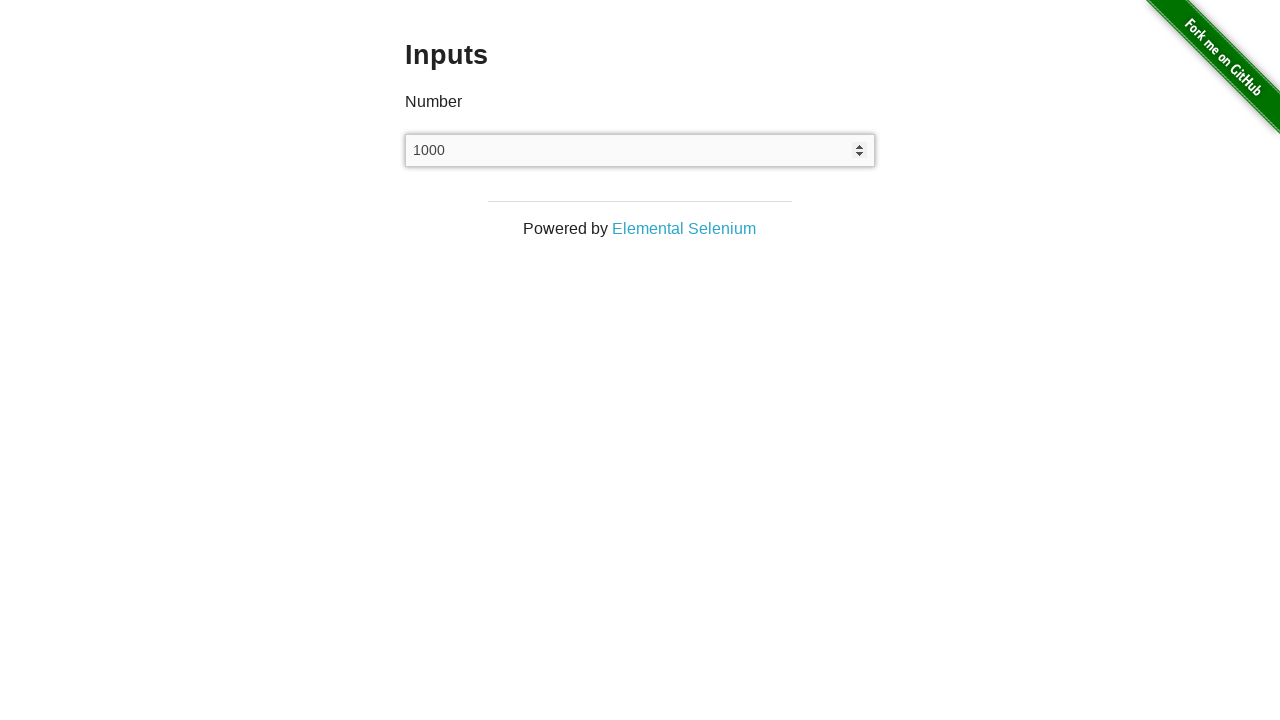

Cleared input field on input
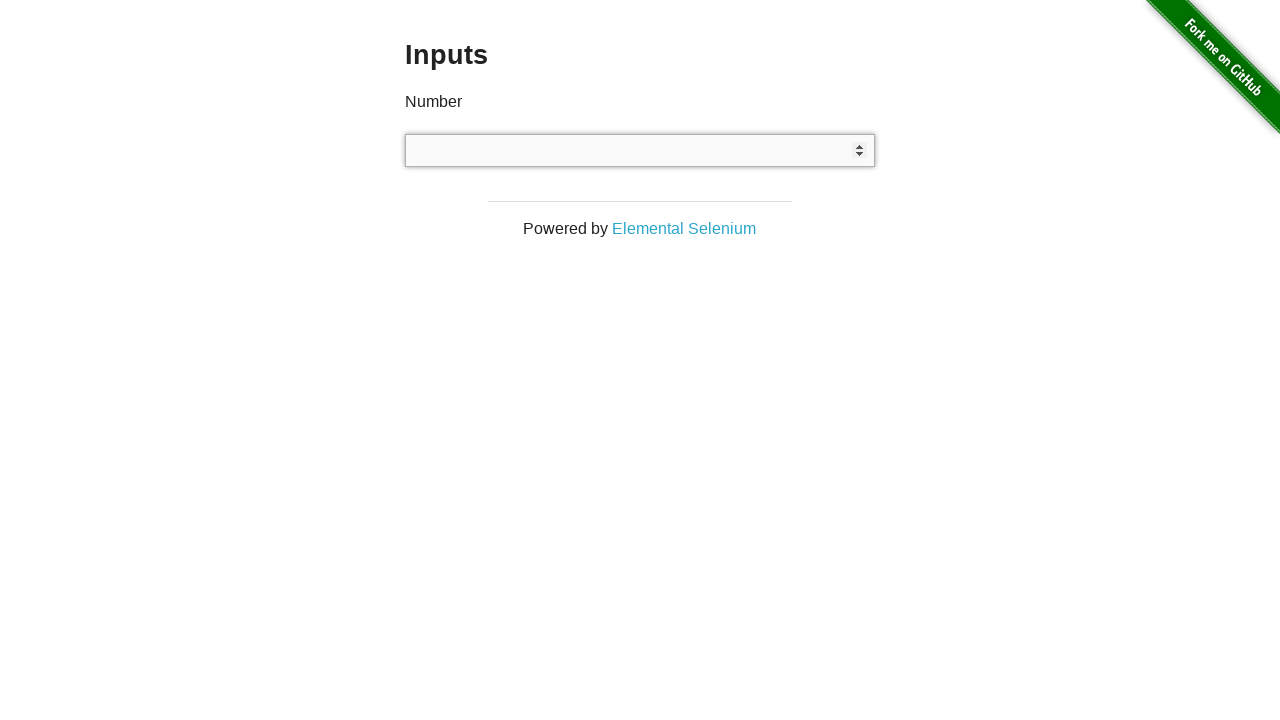

Filled input field with second value '999' on input
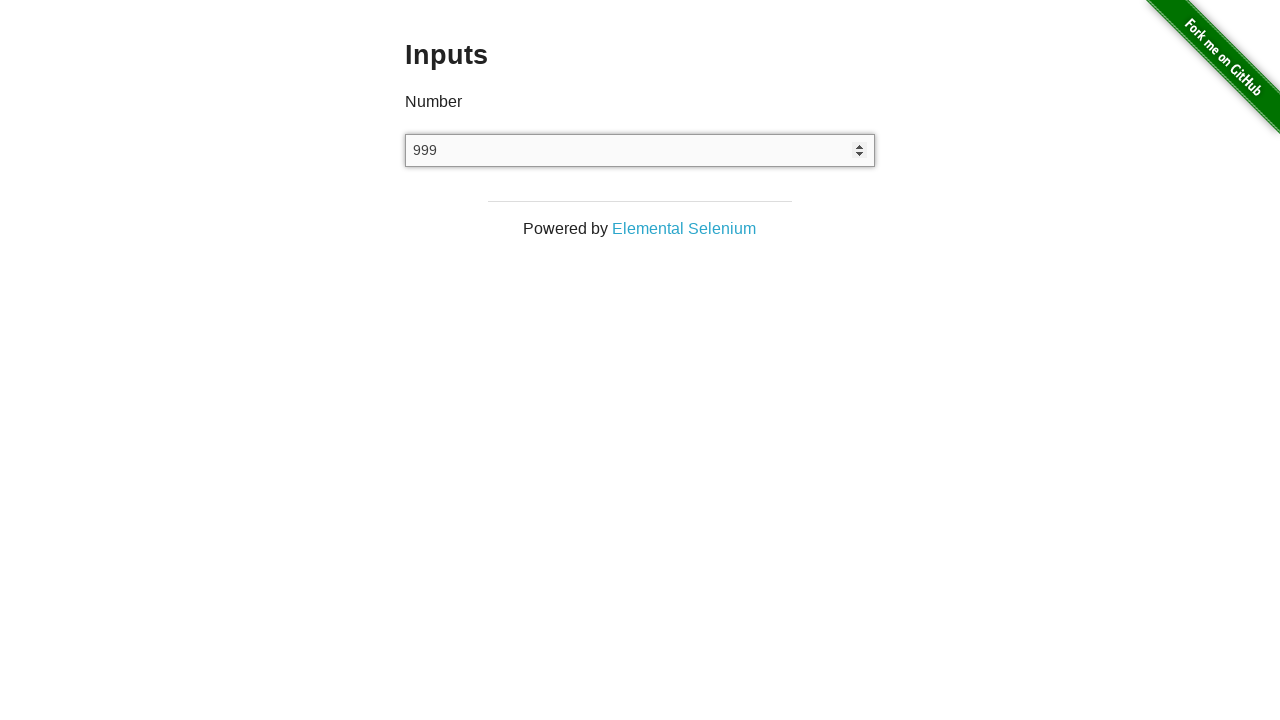

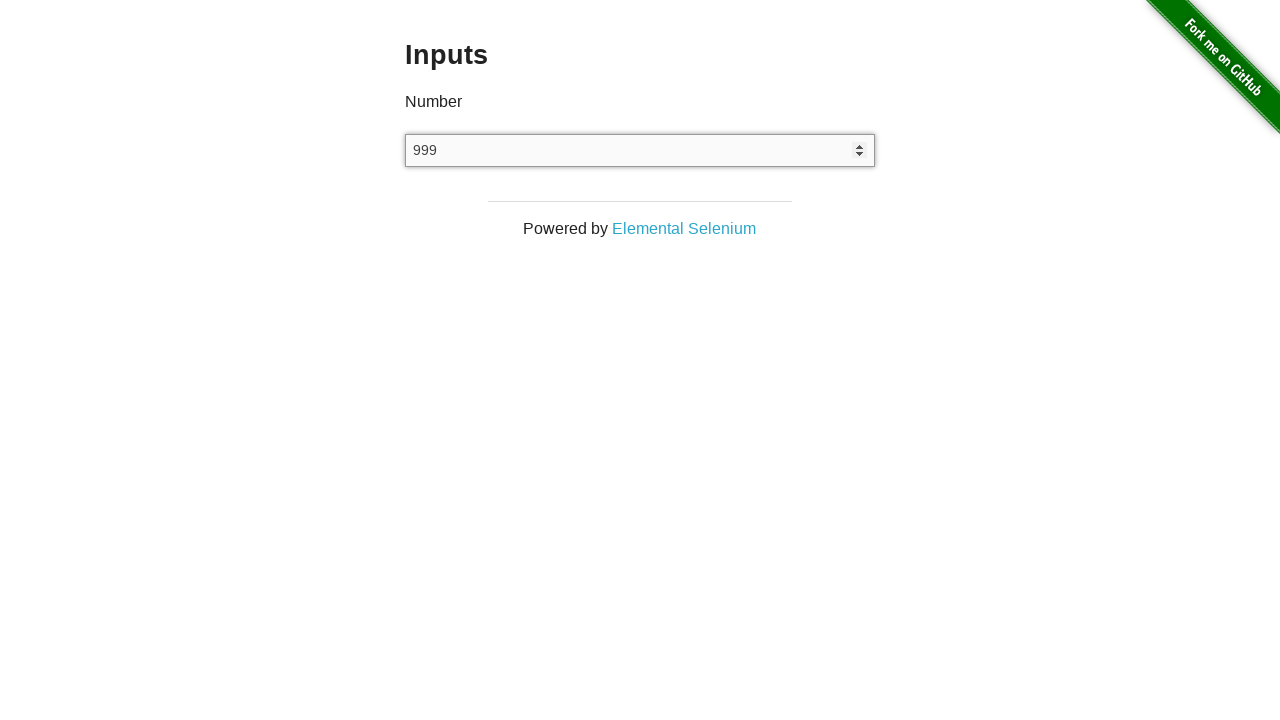